Tests different button click types - double click, right click, and single click - and verifies corresponding messages appear

Starting URL: https://demoqa.com/buttons

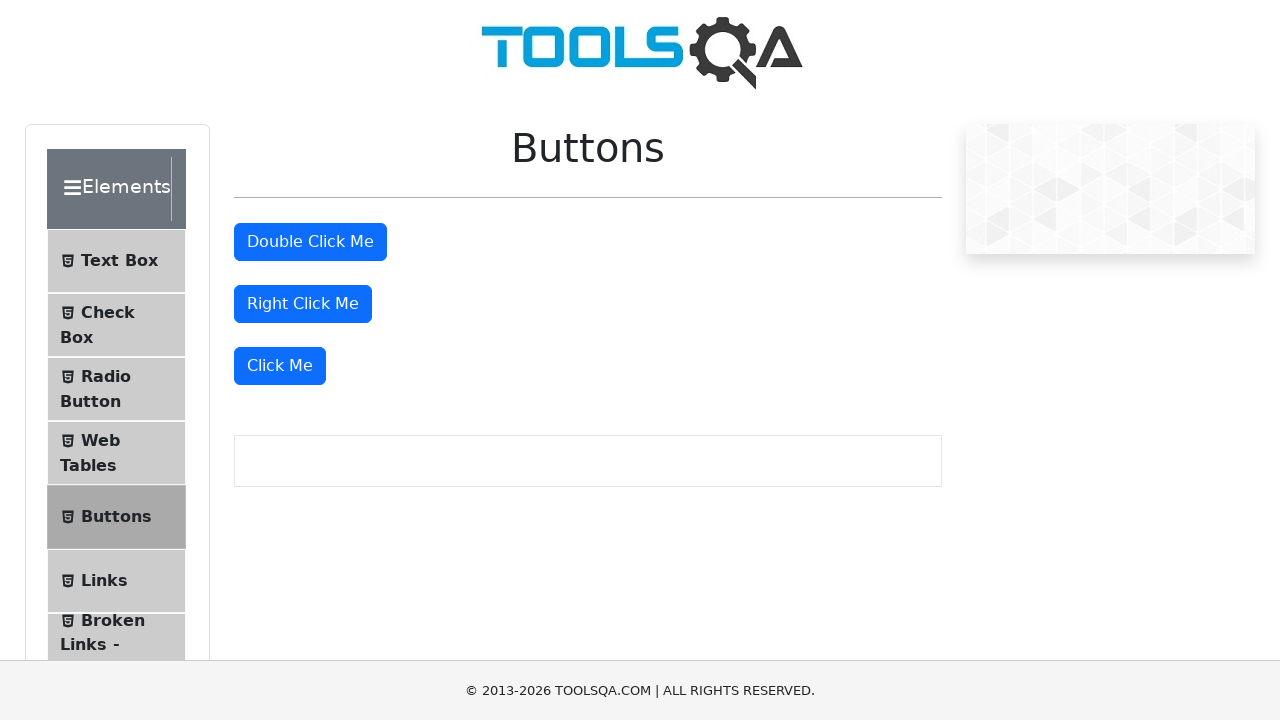

Double clicked the double click button at (310, 242) on button#doubleClickBtn
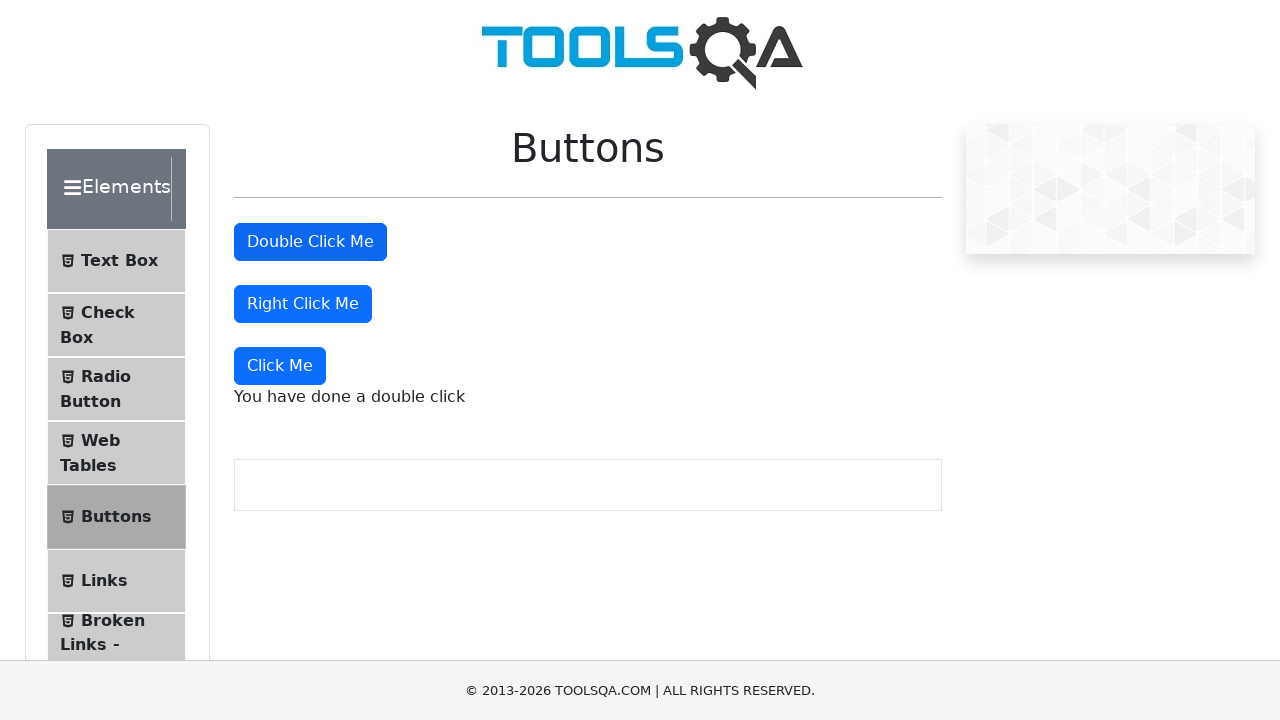

Right clicked the right click button at (303, 304) on button#rightClickBtn
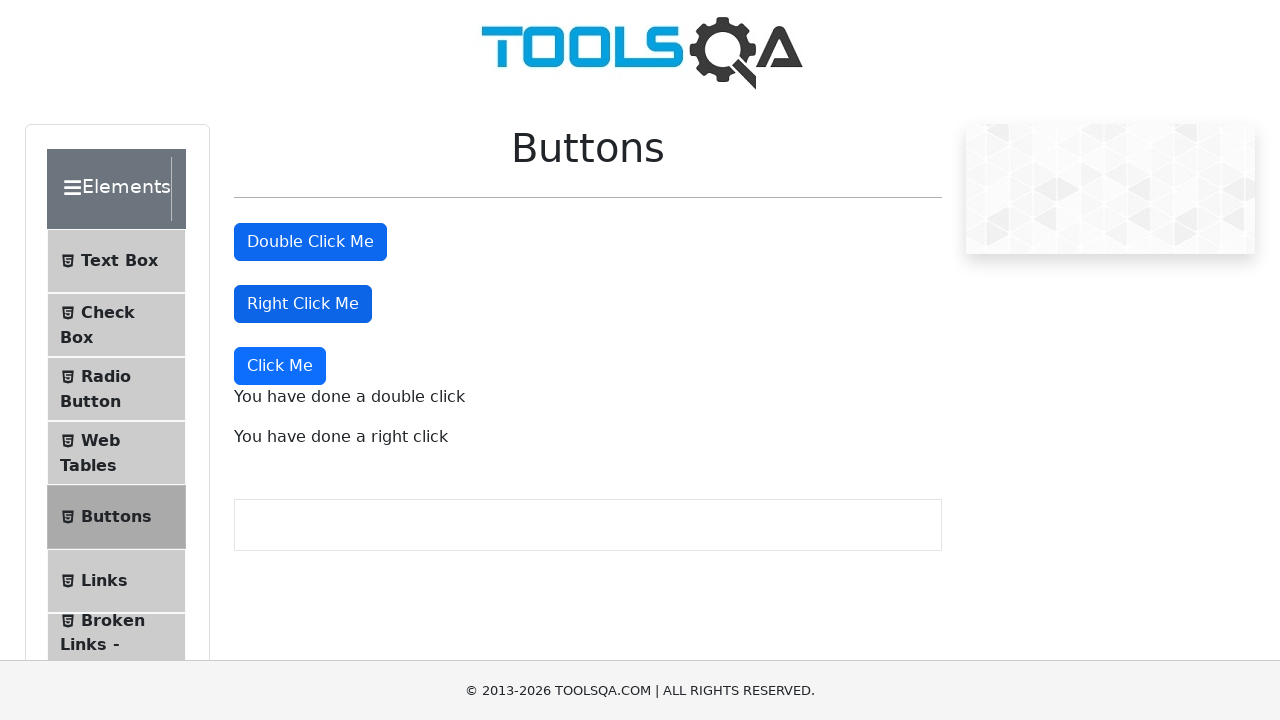

Single clicked the Click Me button at (280, 366) on xpath=//button[text()='Click Me']
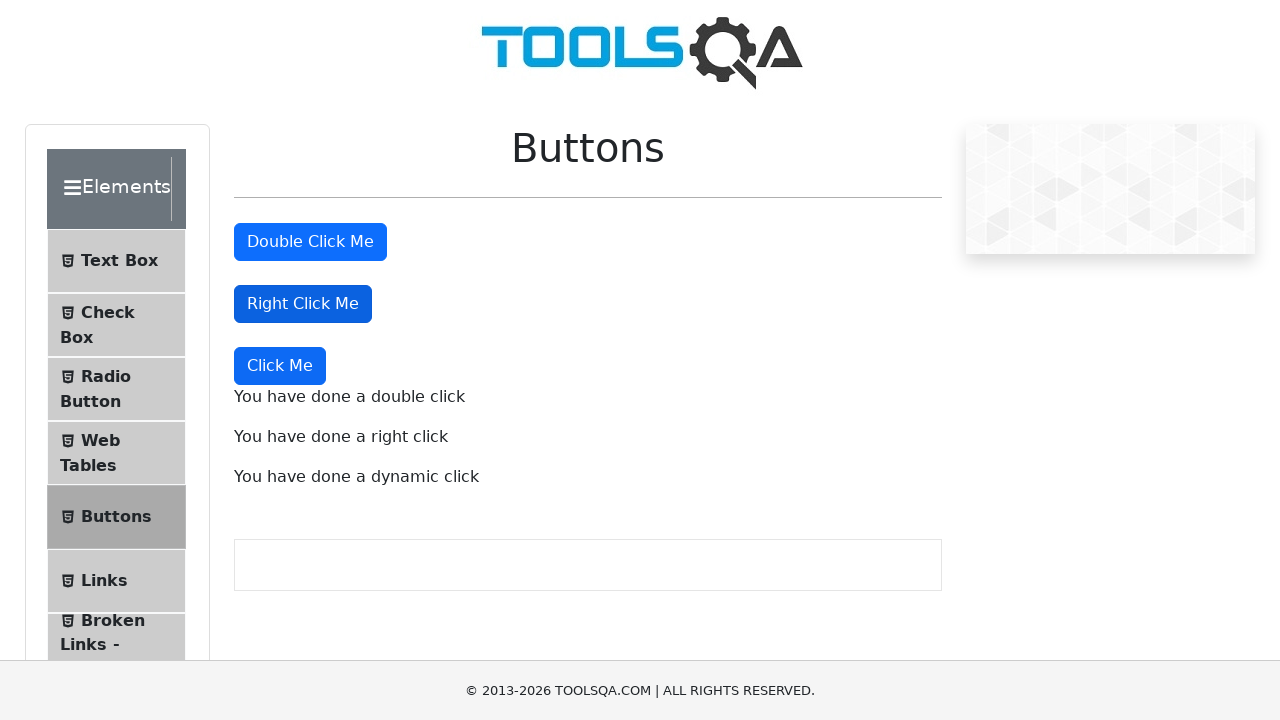

Double click message appeared
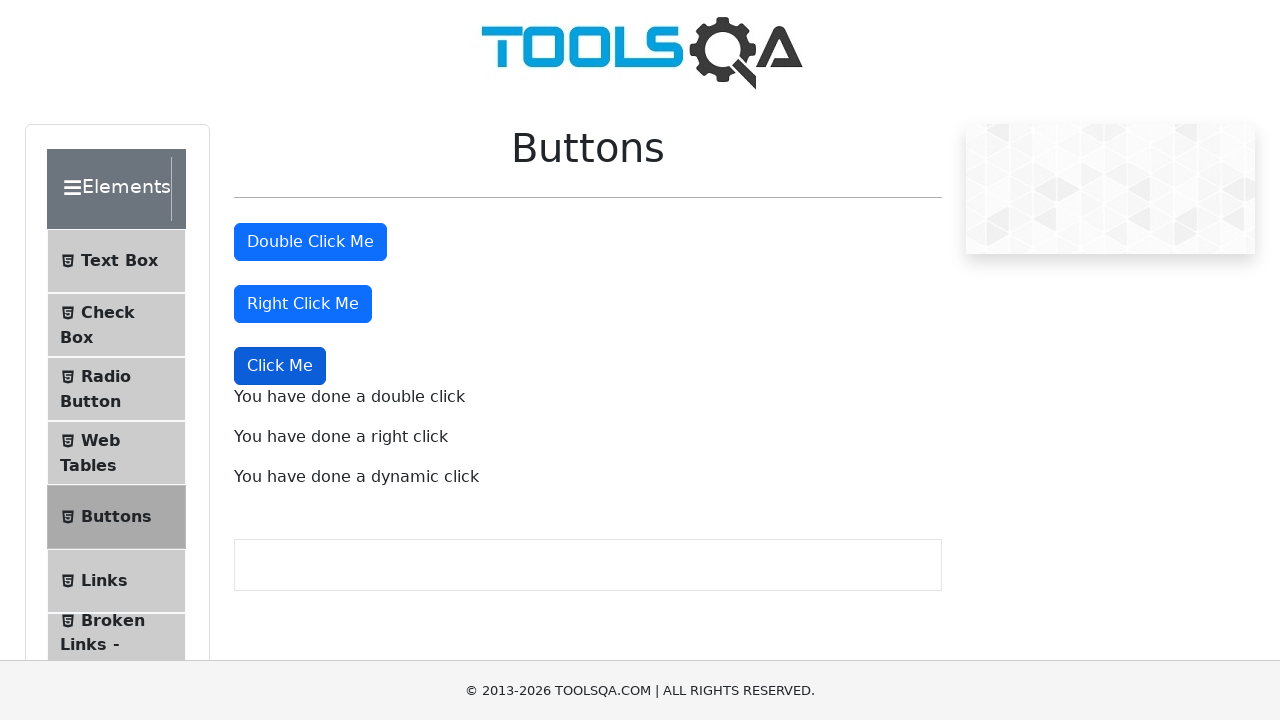

Right click message appeared
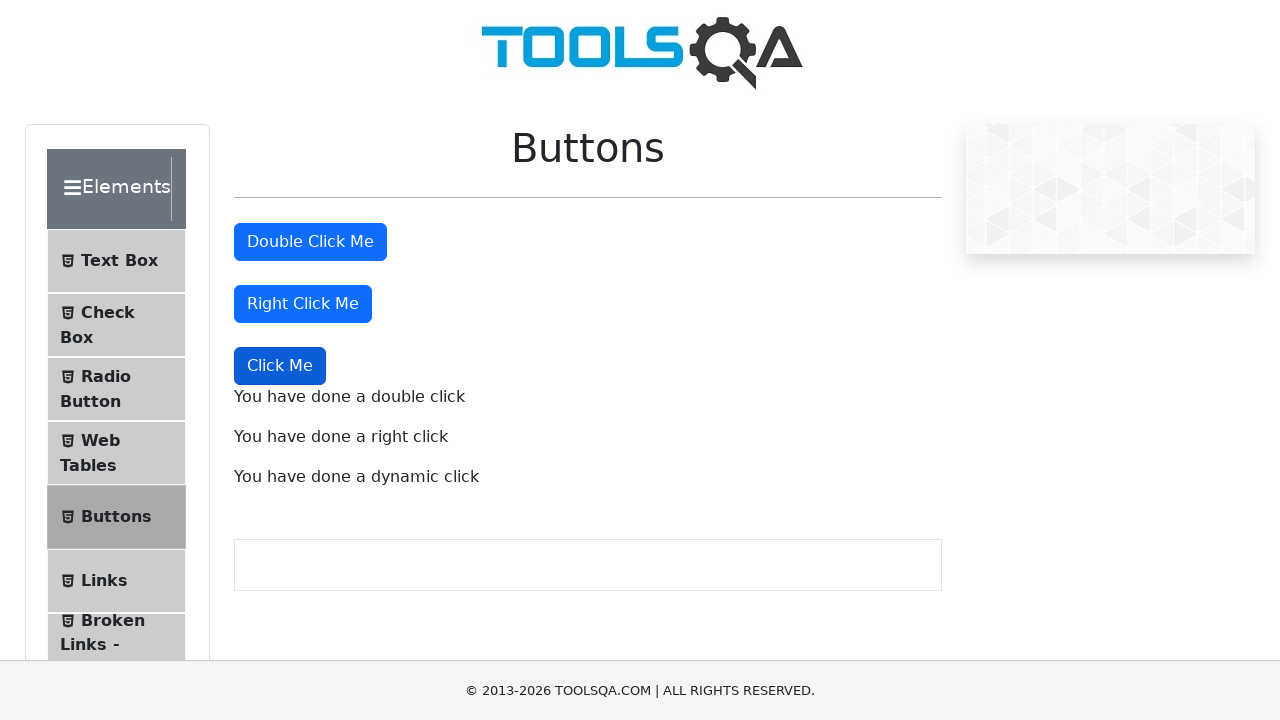

Dynamic click message appeared
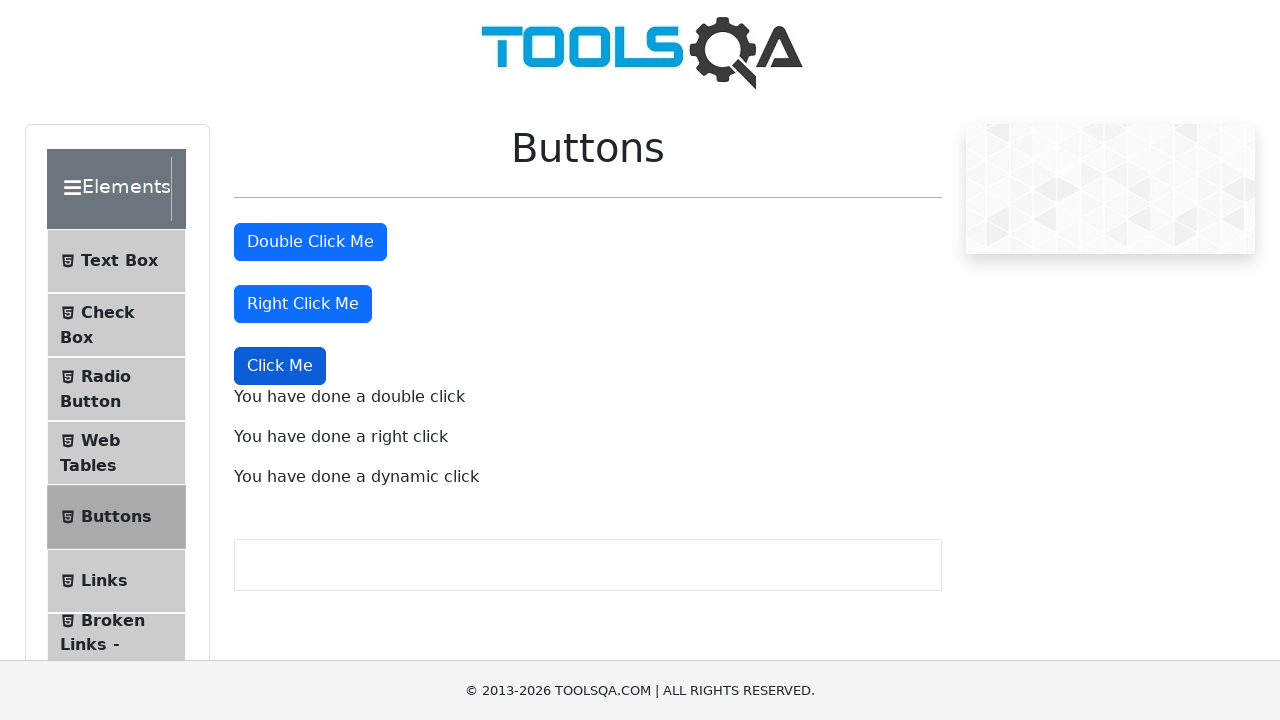

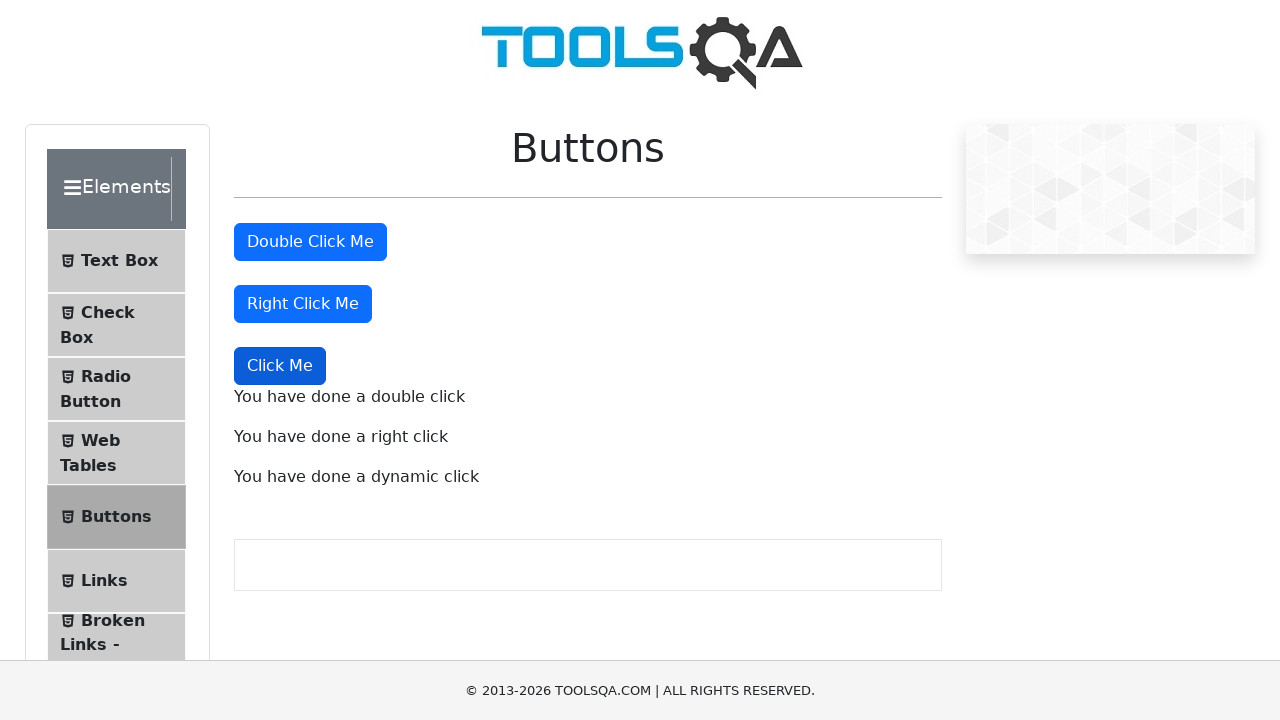